Tests hover functionality by hovering over a user image and verifying that the hidden user name becomes visible

Starting URL: https://the-internet.herokuapp.com/hovers

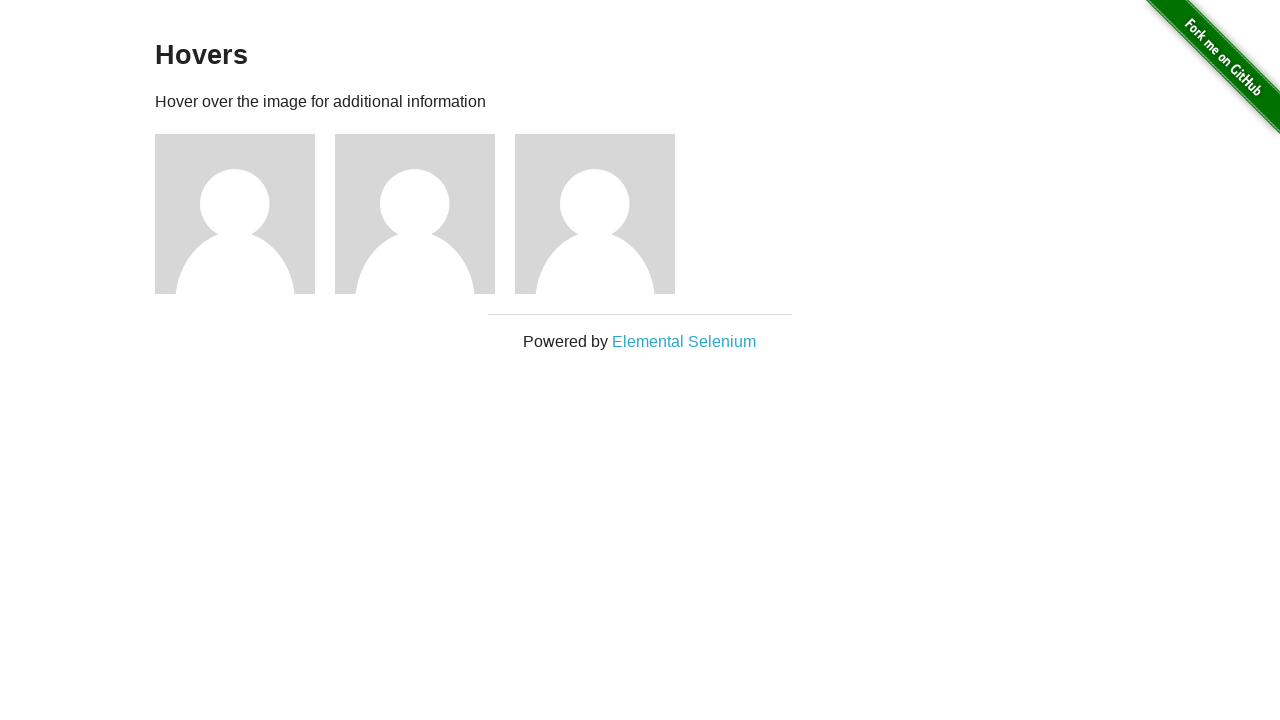

Hovered over the first user image at (235, 214) on xpath=//div[@class='example']//div[1]//img[1]
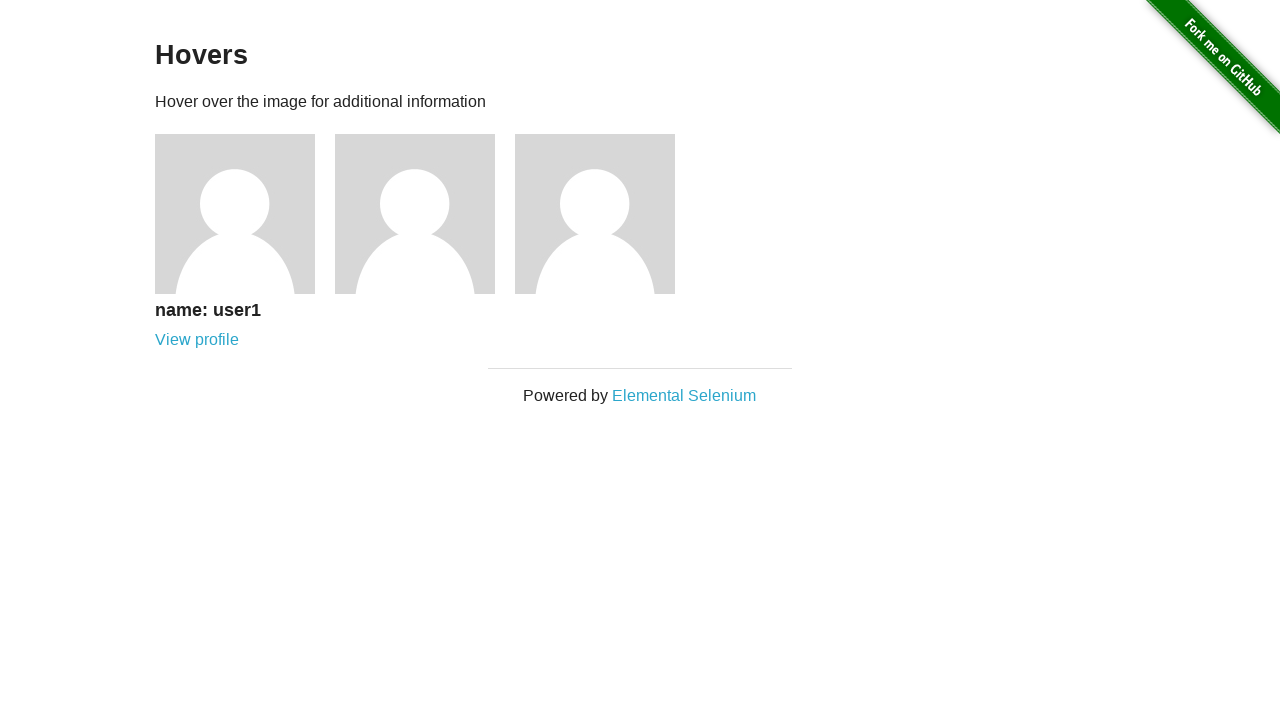

Located the user name element
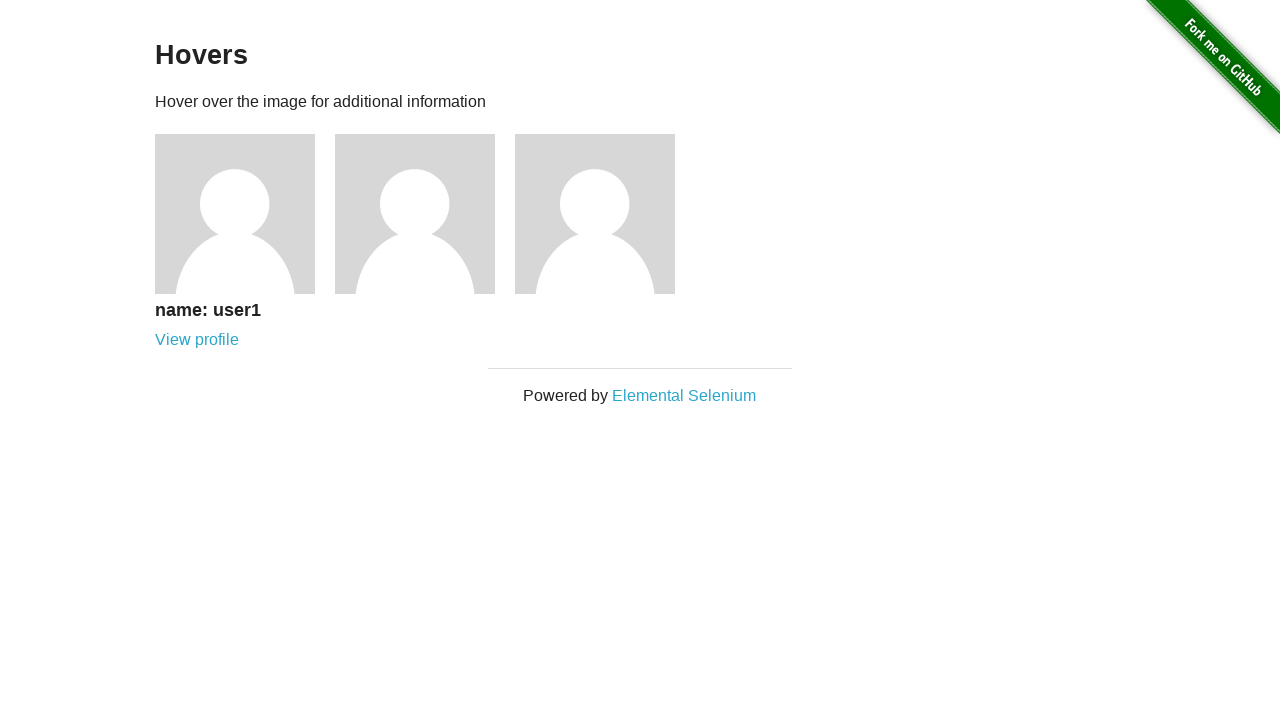

Waited for user name to become visible
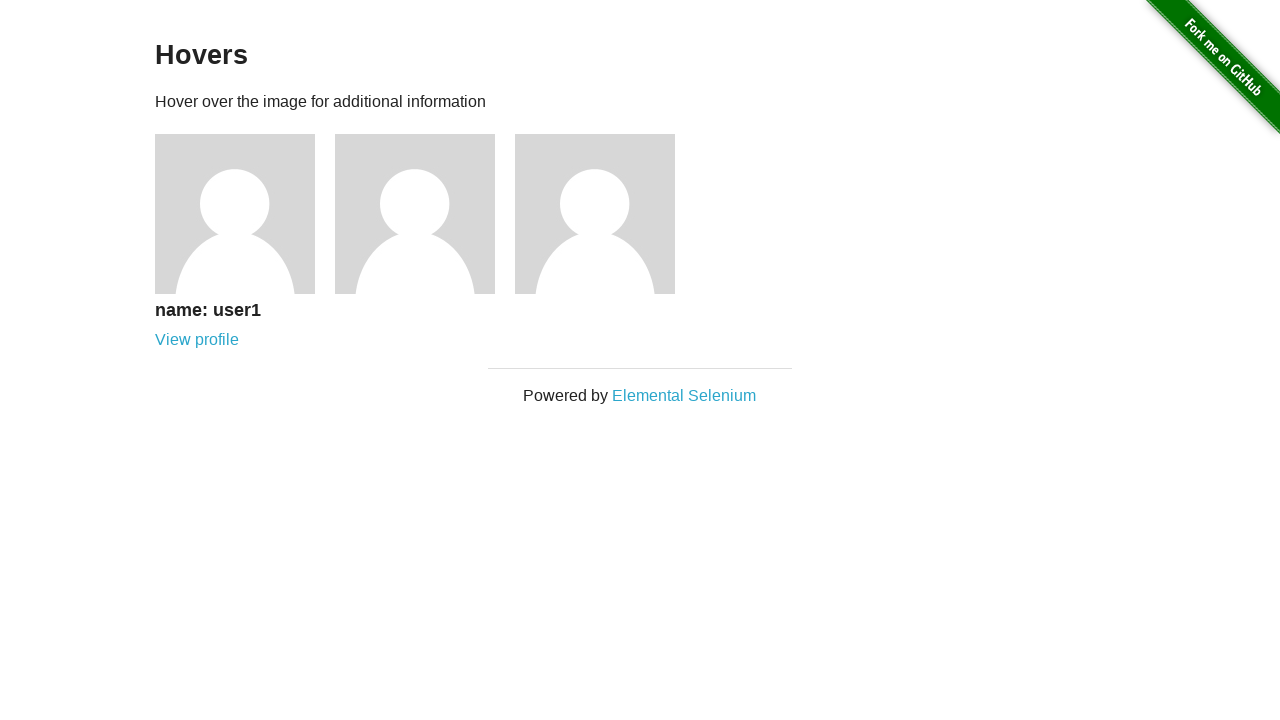

Verified that user name 'name: user1' is visible
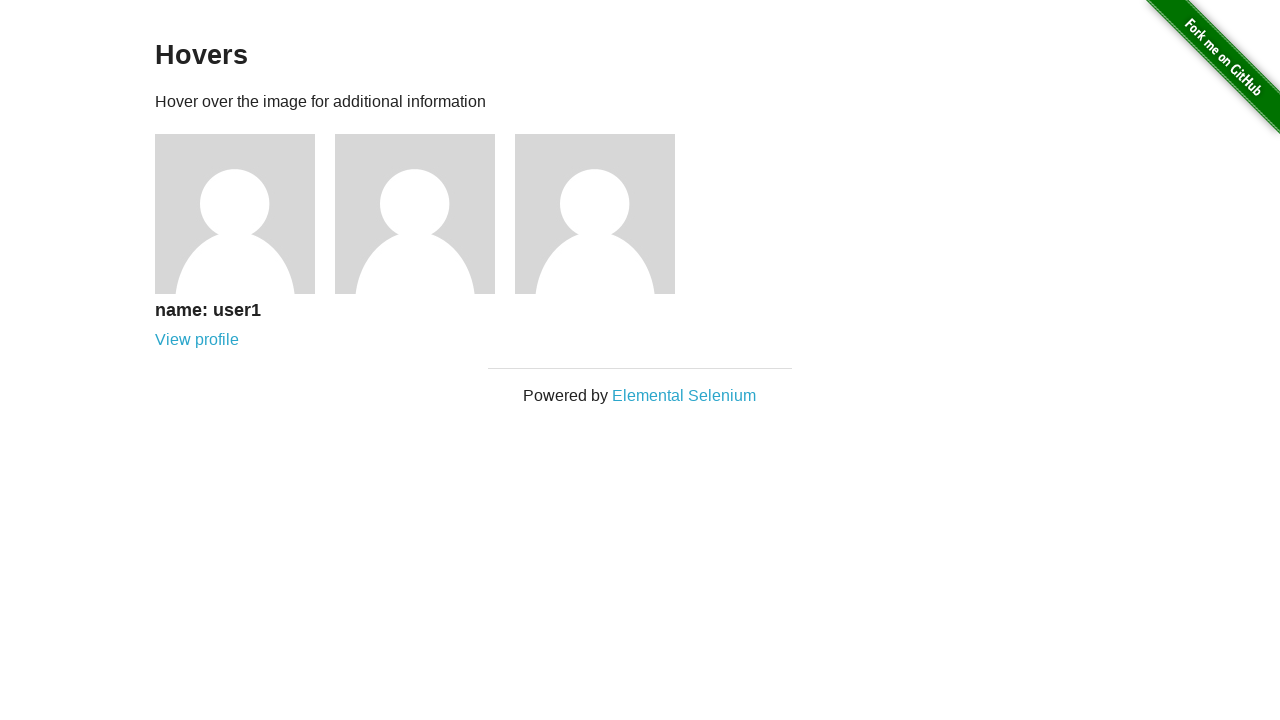

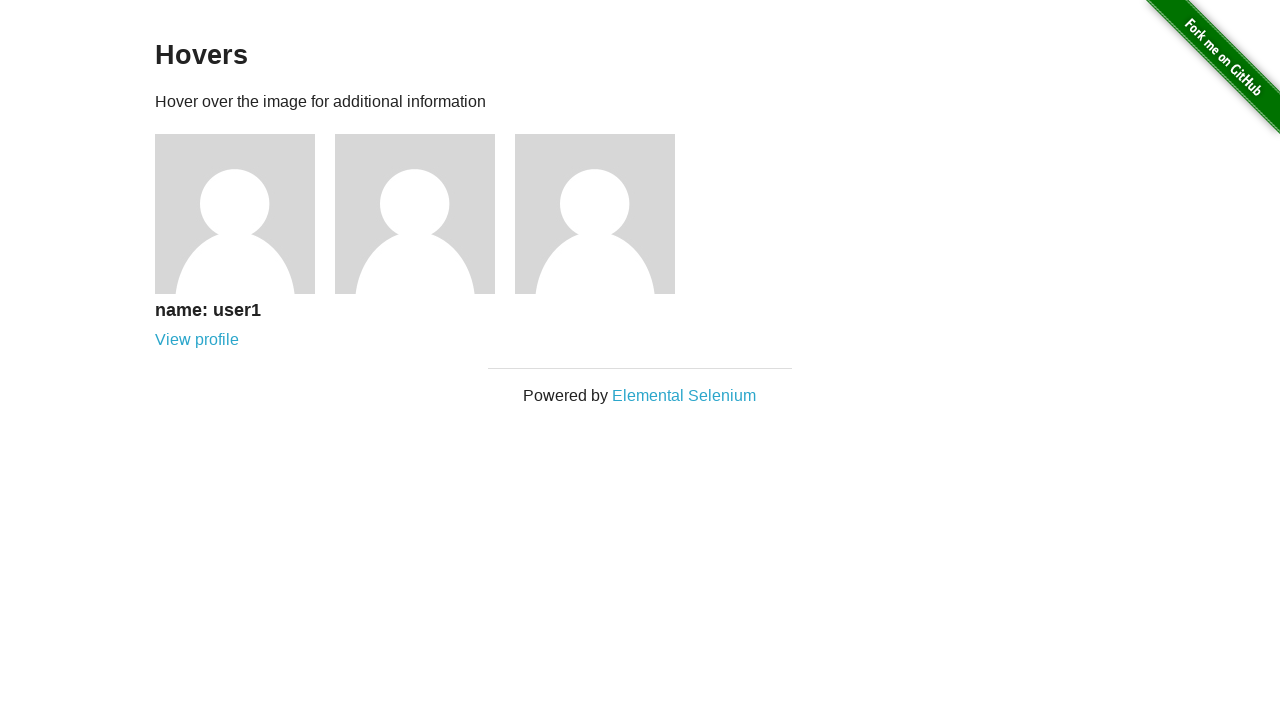